Tests dropdown/select functionality by scrolling to a country dropdown element, examining its options, and selecting "India" from the list.

Starting URL: https://testautomationpractice.blogspot.com/

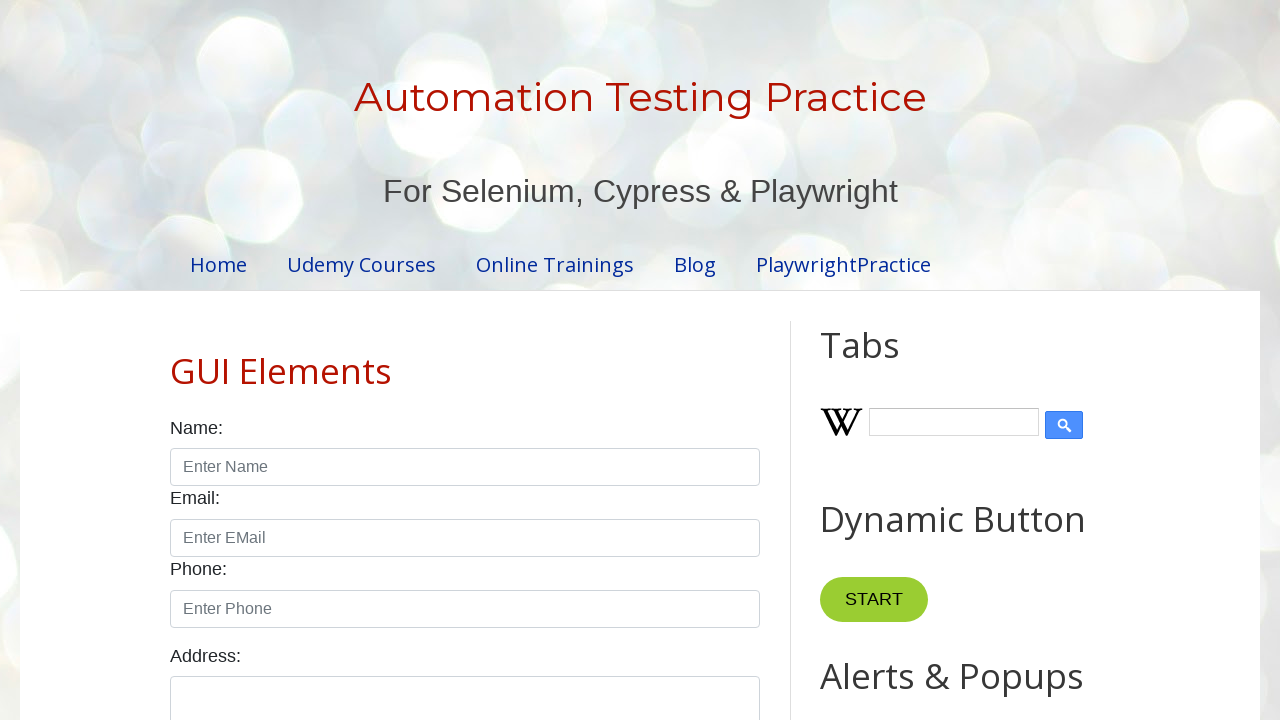

Scrolled to country dropdown element
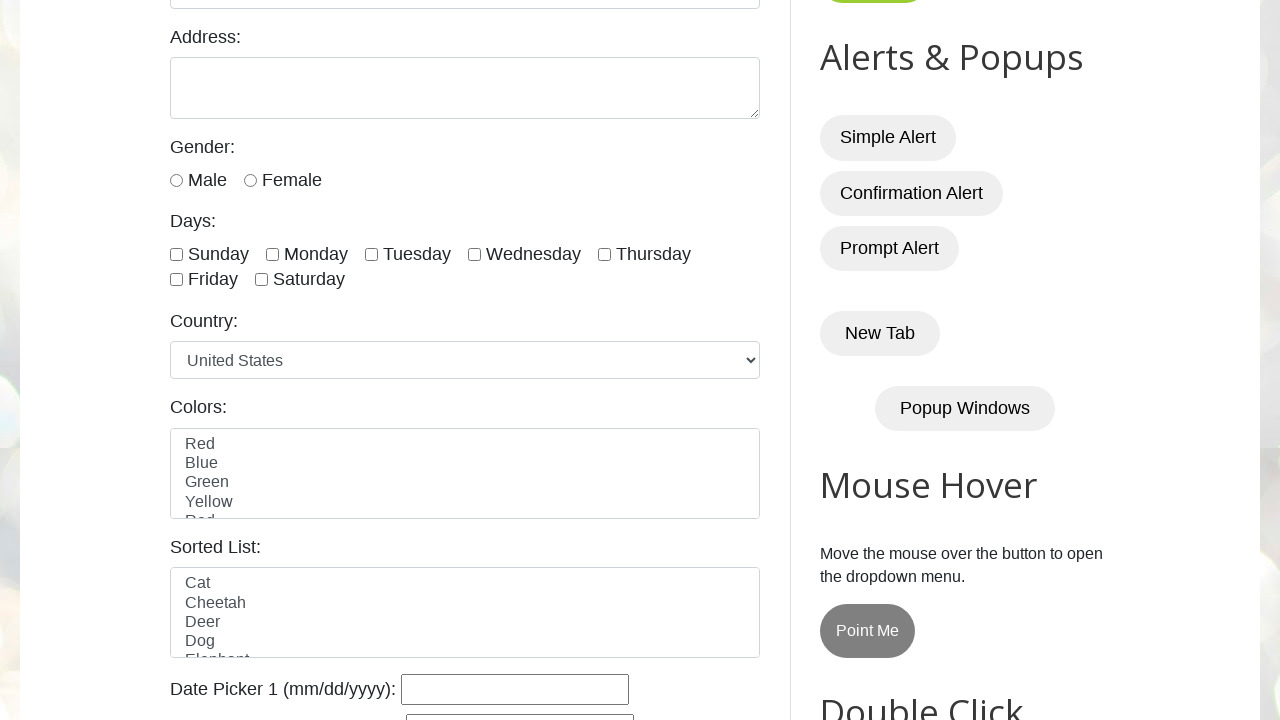

Selected 'India' from the country dropdown on select#country
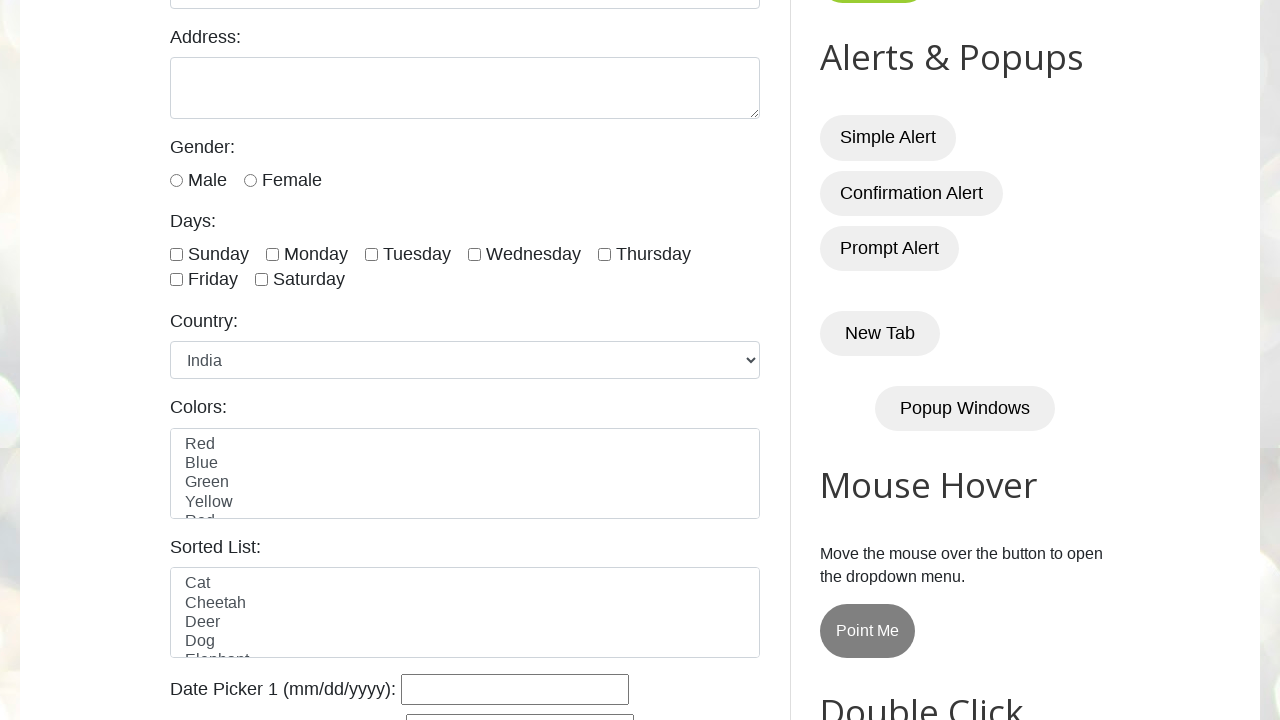

Verified that country dropdown selection was made
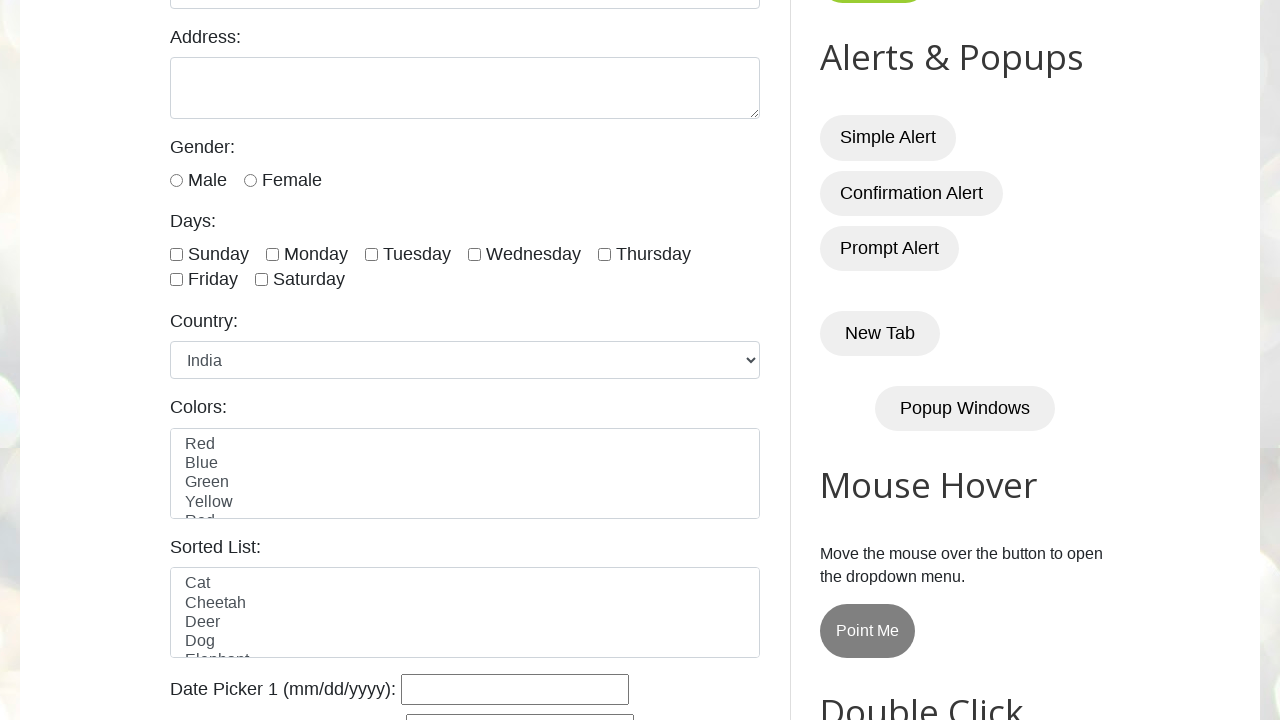

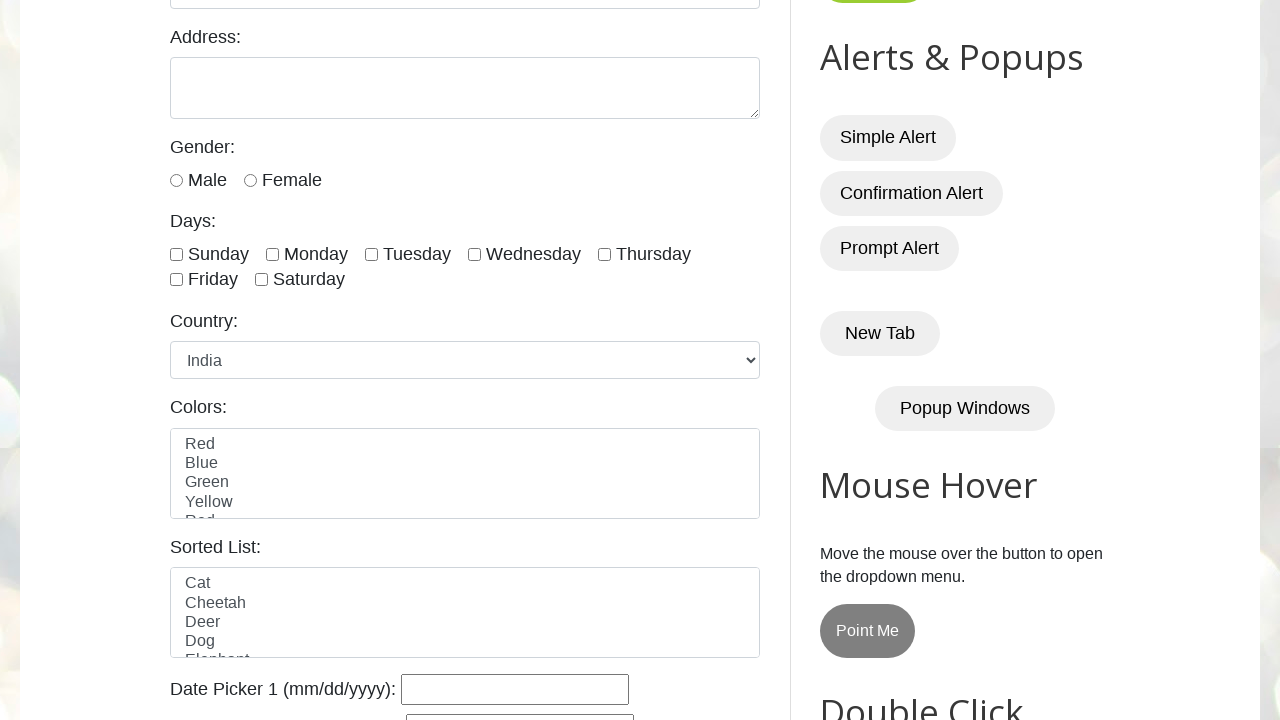